Tests JavaScript alert interactions by clicking buttons that trigger different types of alerts (simple alert, confirm dialog, and prompt dialog) and handling them appropriately

Starting URL: https://the-internet.herokuapp.com/javascript_alerts

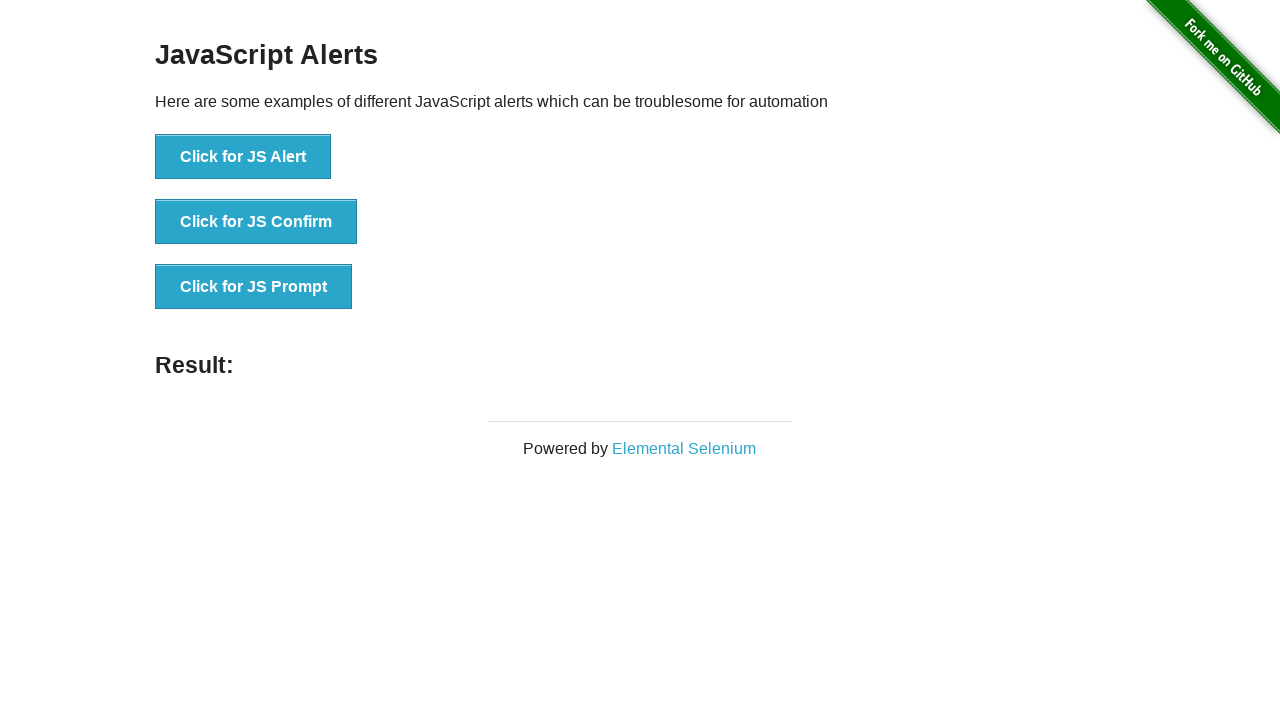

Clicked button to trigger simple alert at (243, 157) on xpath=//button[@onclick='jsAlert()']
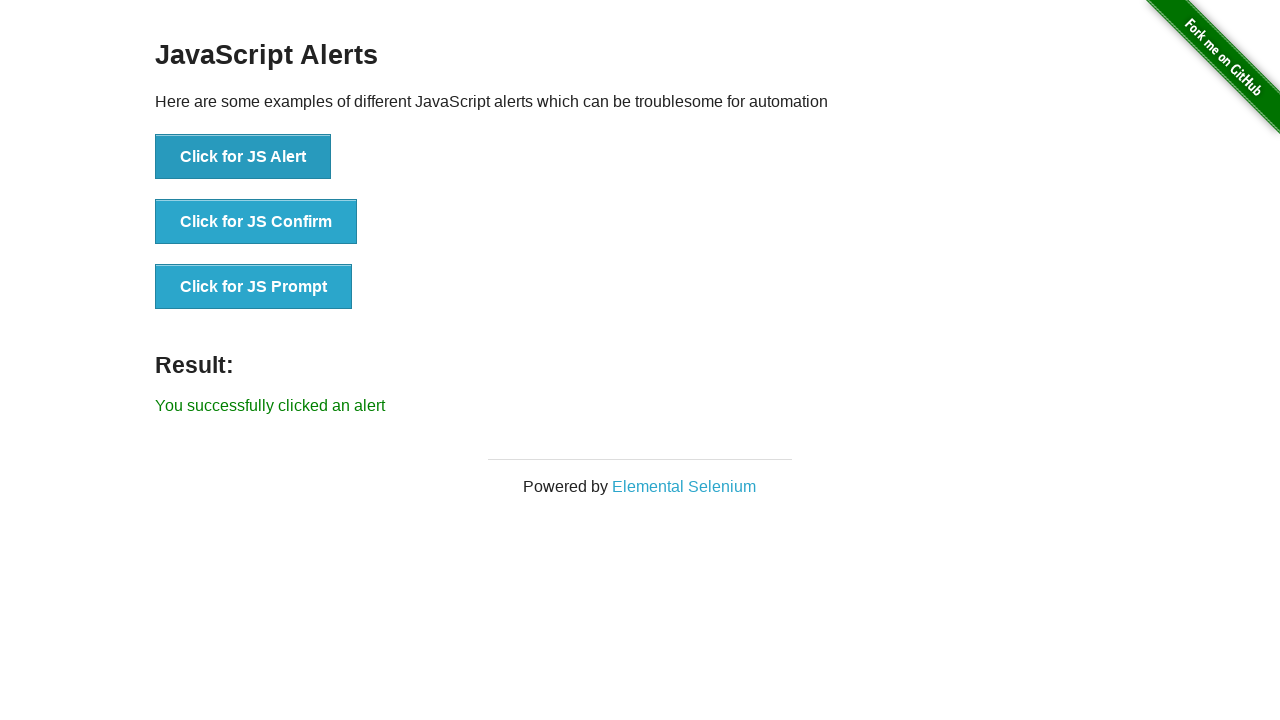

Set up handler to accept alert dialogs
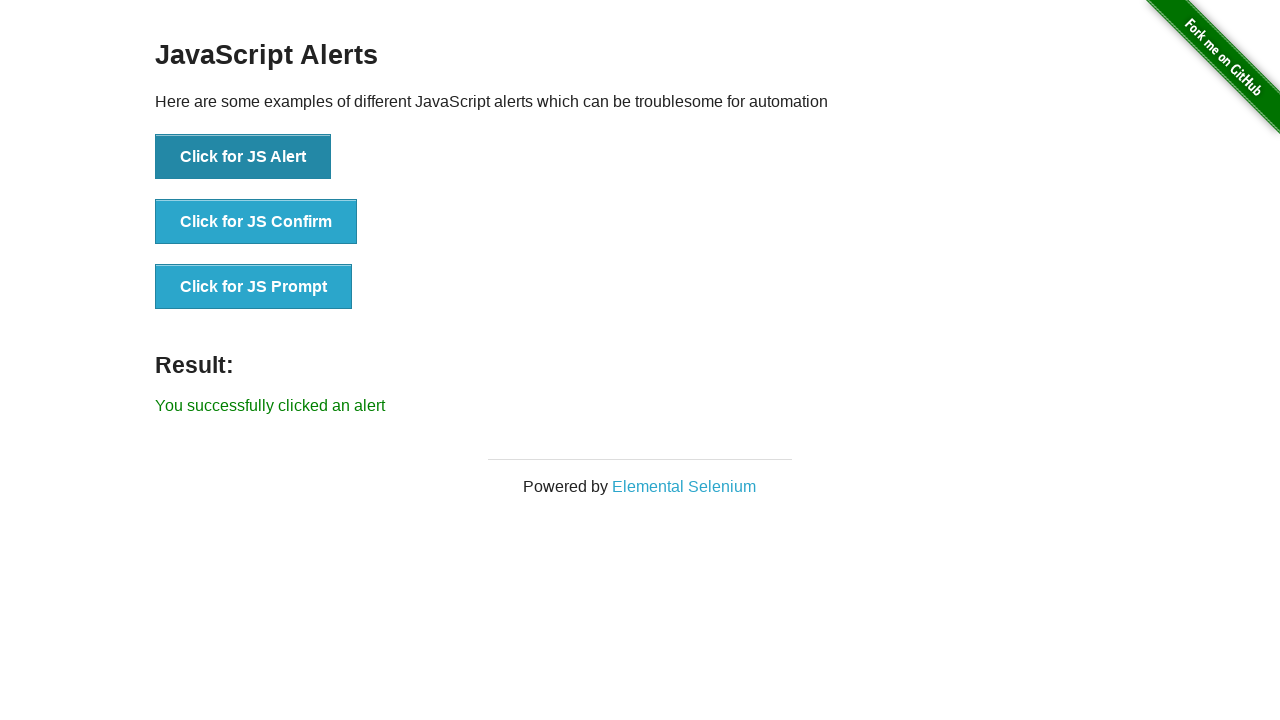

Clicked button to trigger confirm dialog at (256, 222) on xpath=//button[@onclick='jsConfirm()']
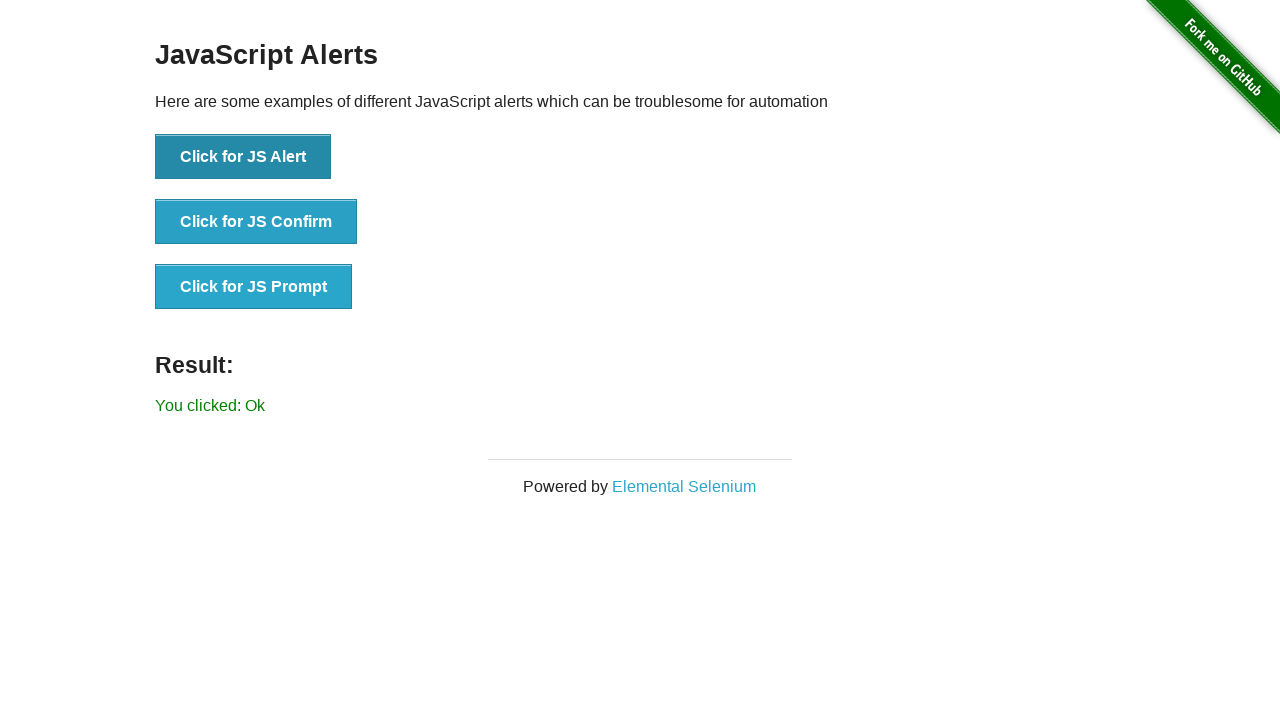

Confirm dialog was accepted by existing handler
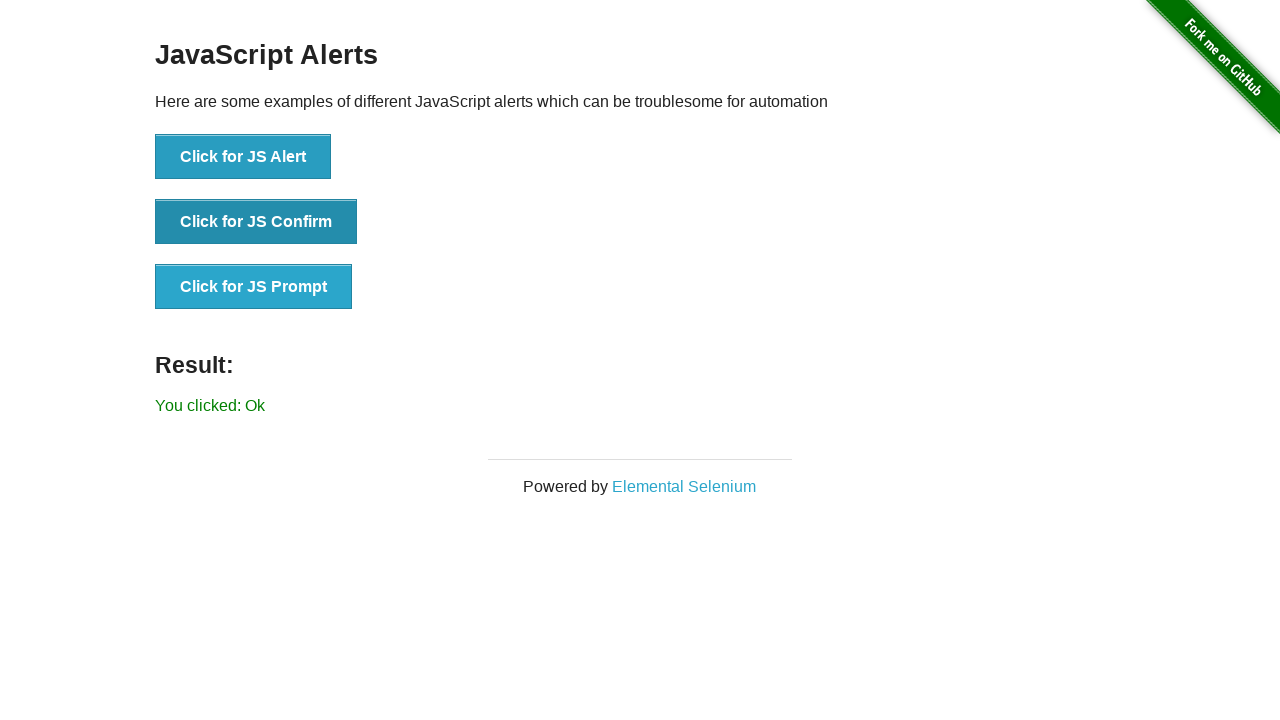

Clicked button to trigger prompt dialog at (254, 287) on xpath=//button[@onclick='jsPrompt()']
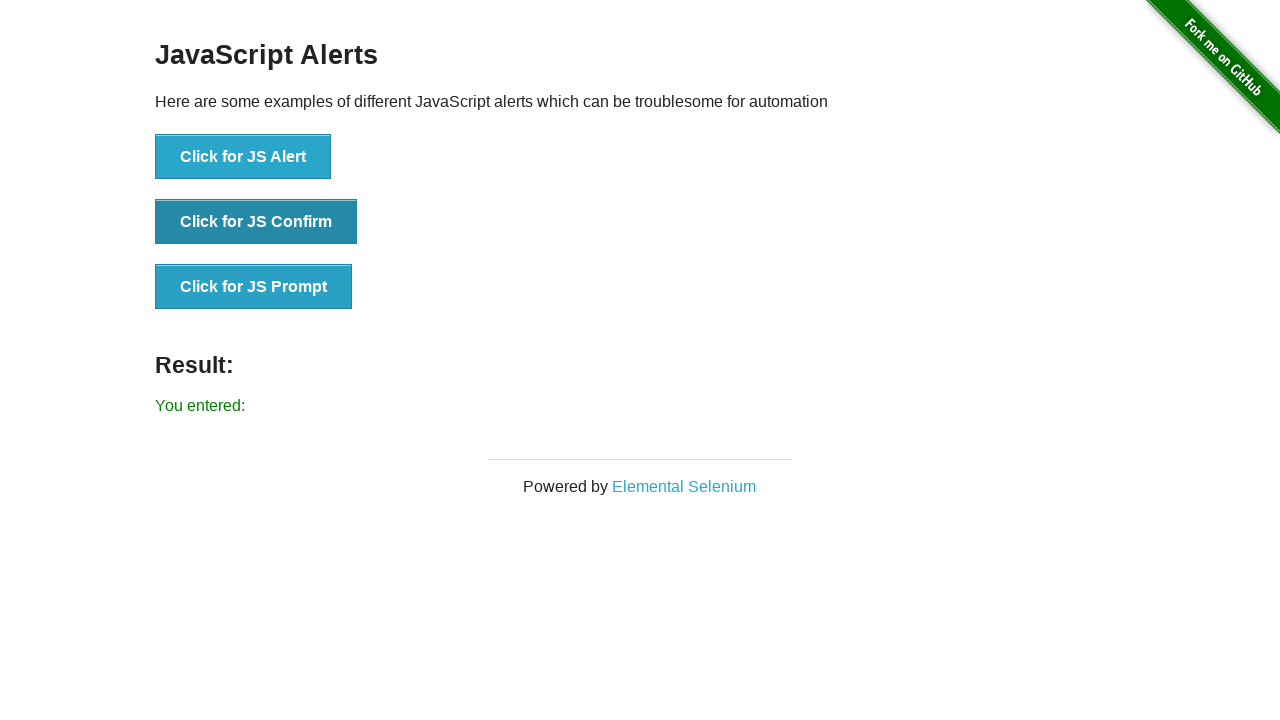

Set up handler to accept prompt dialog with text 'abdulaziz jameel alghamdi'
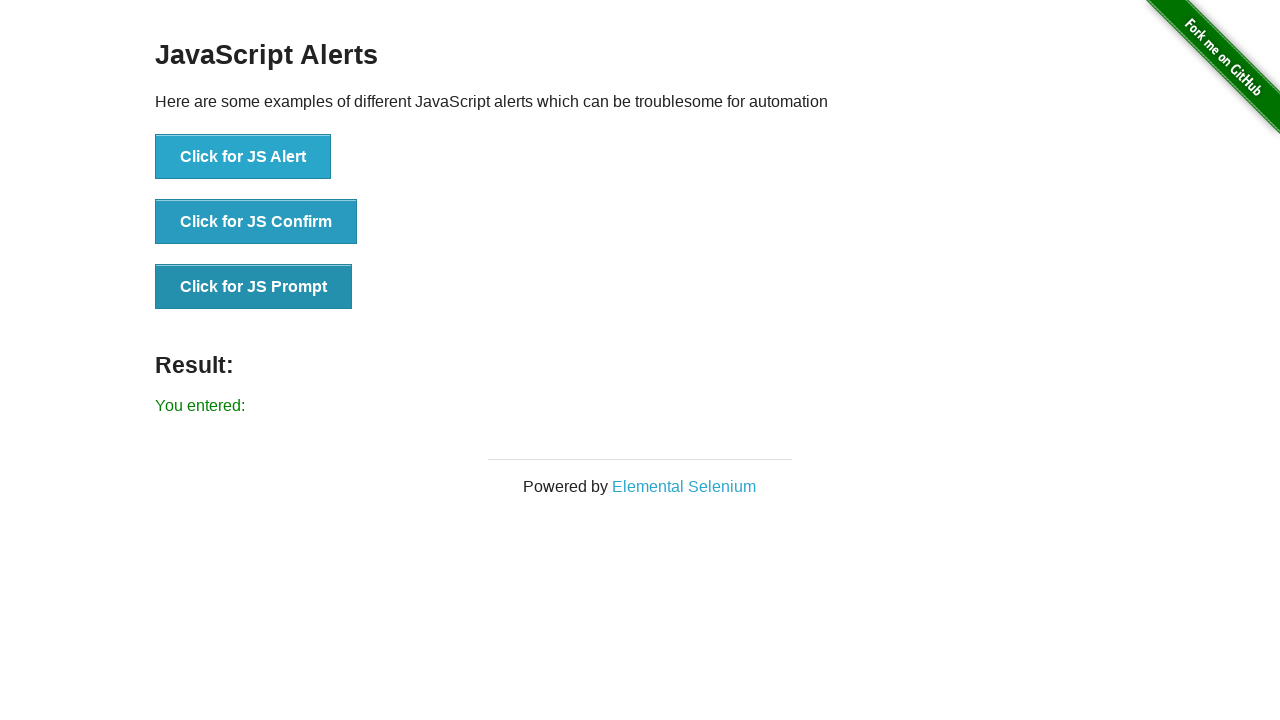

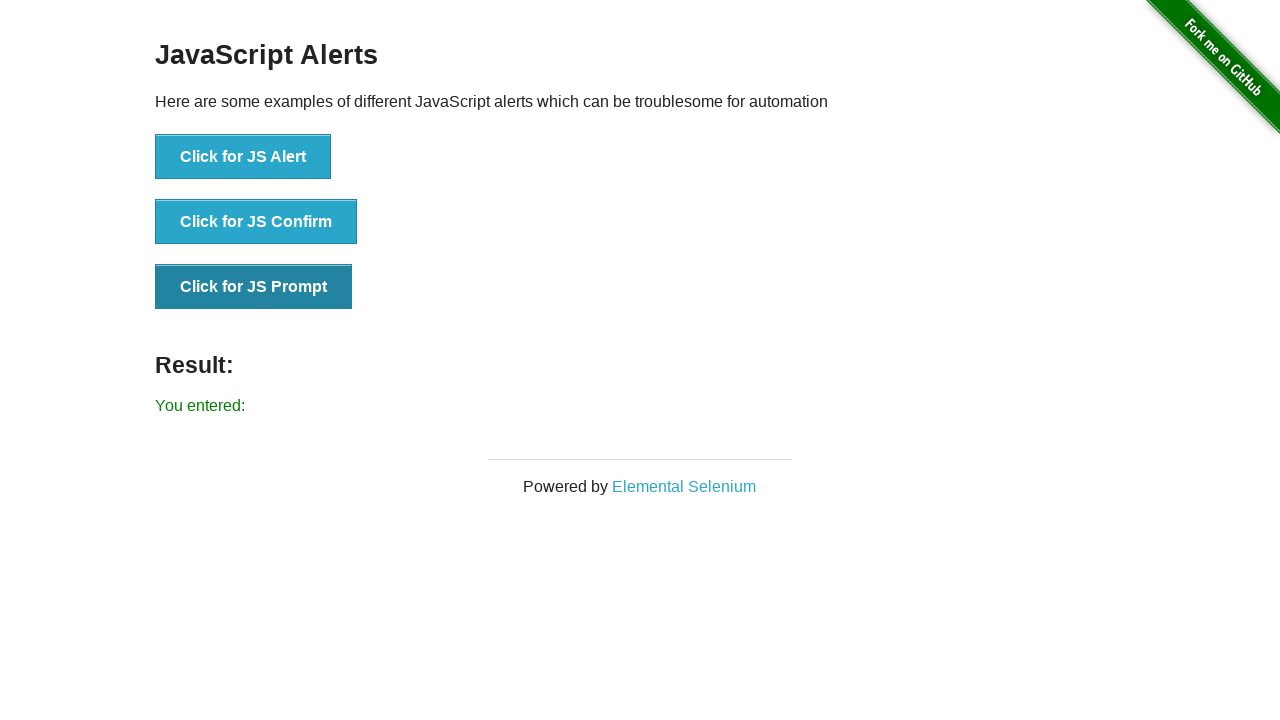